Tests iframe handling by switching to an iframe, filling a form field with a name, then switching back to the main content and reading a heading element

Starting URL: https://testeroprogramowania.github.io/selenium/iframe.html

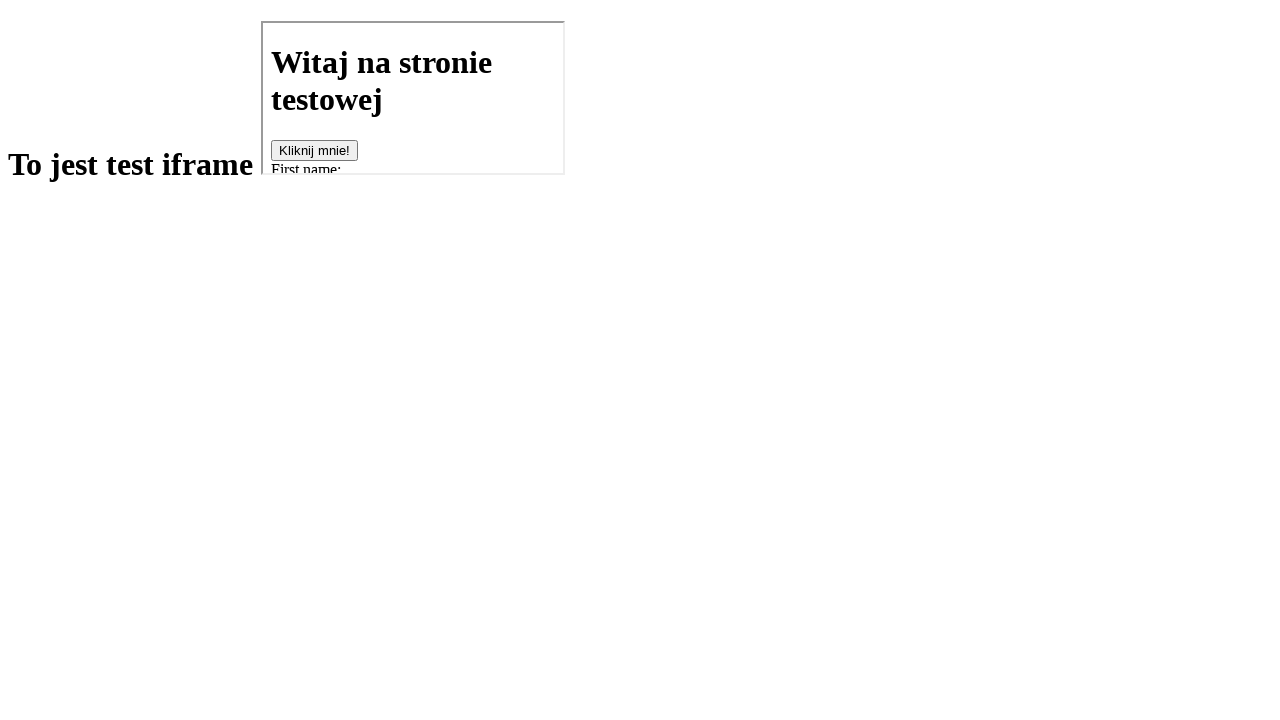

Located the first iframe on the page
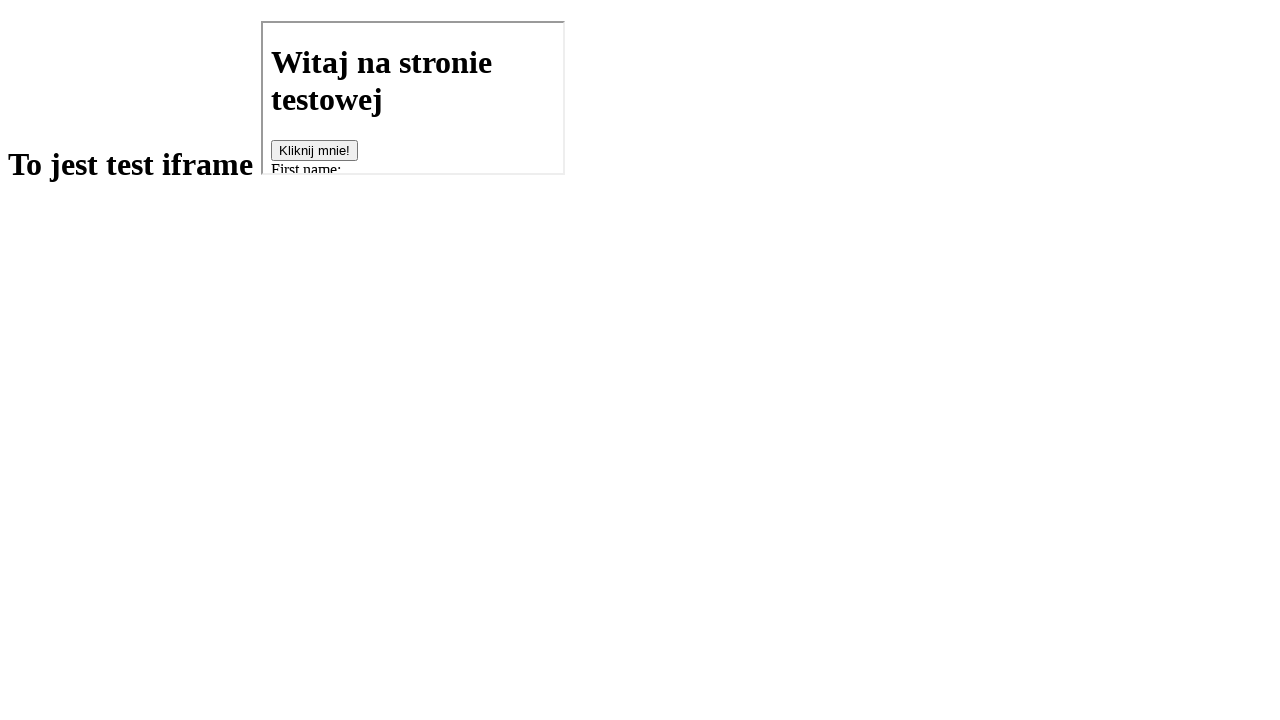

Filled the first name field in iframe with 'Marcin' on iframe >> nth=0 >> internal:control=enter-frame >> #fname
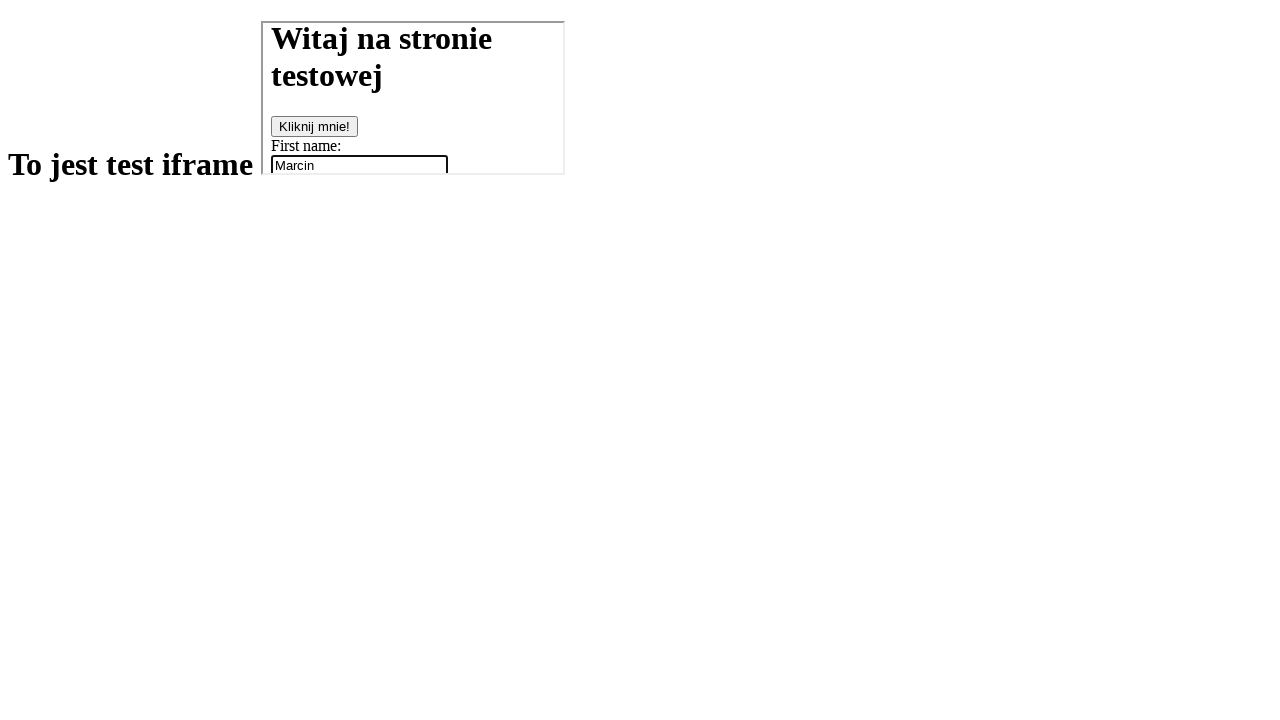

Read heading text from main content: 'To jest test iframe





'
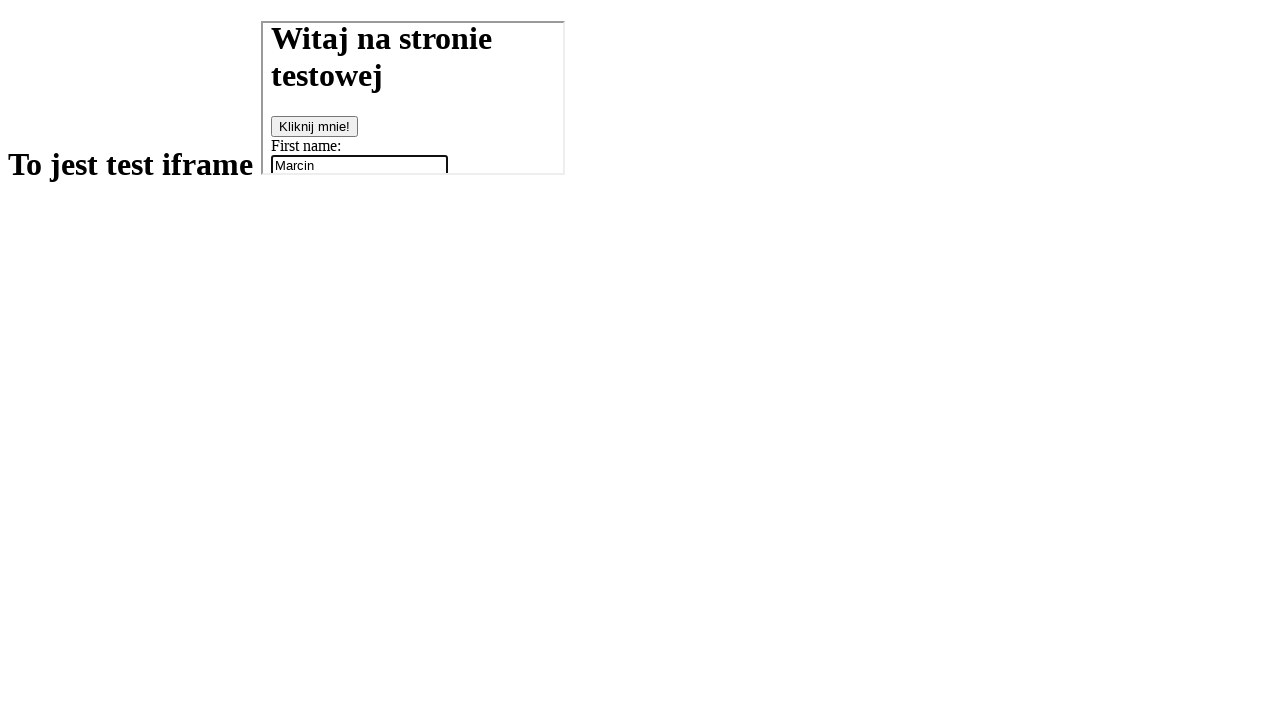

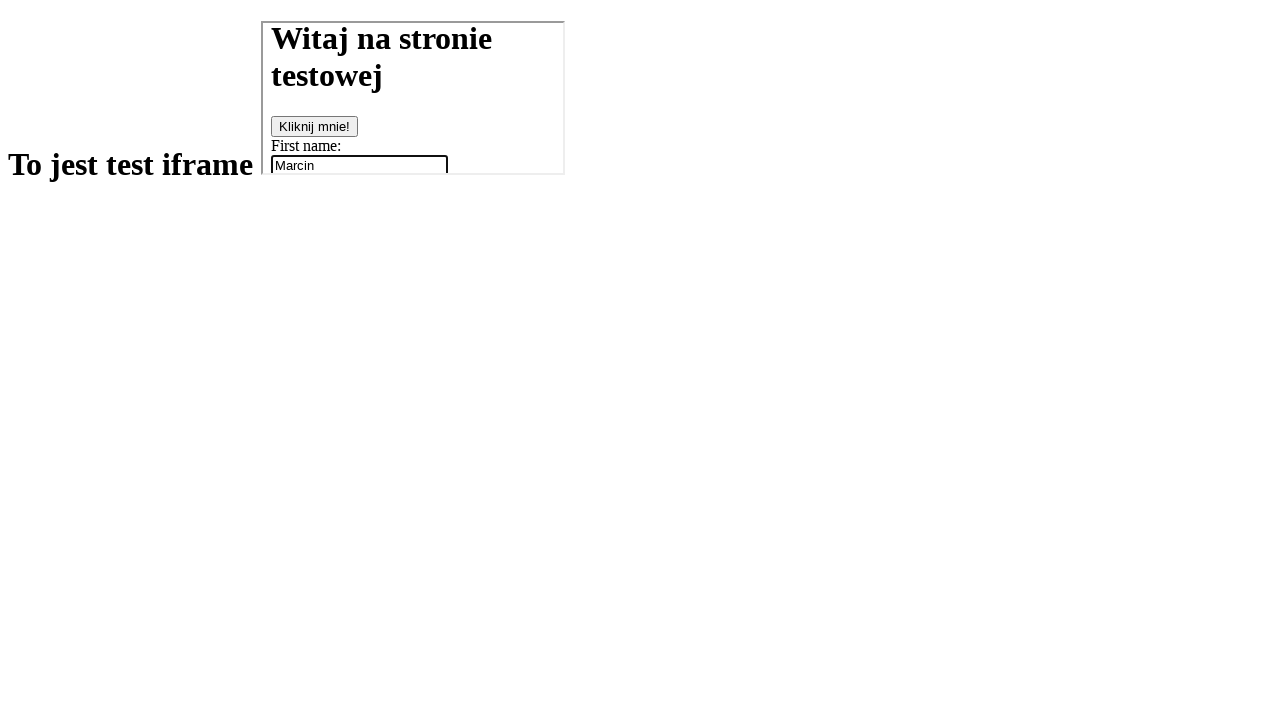